Tests NASA API signup form validation by filling First Name and Email fields while leaving Last Name empty, then clicking signup to verify an error message is displayed for the empty required field.

Starting URL: https://api.nasa.gov/

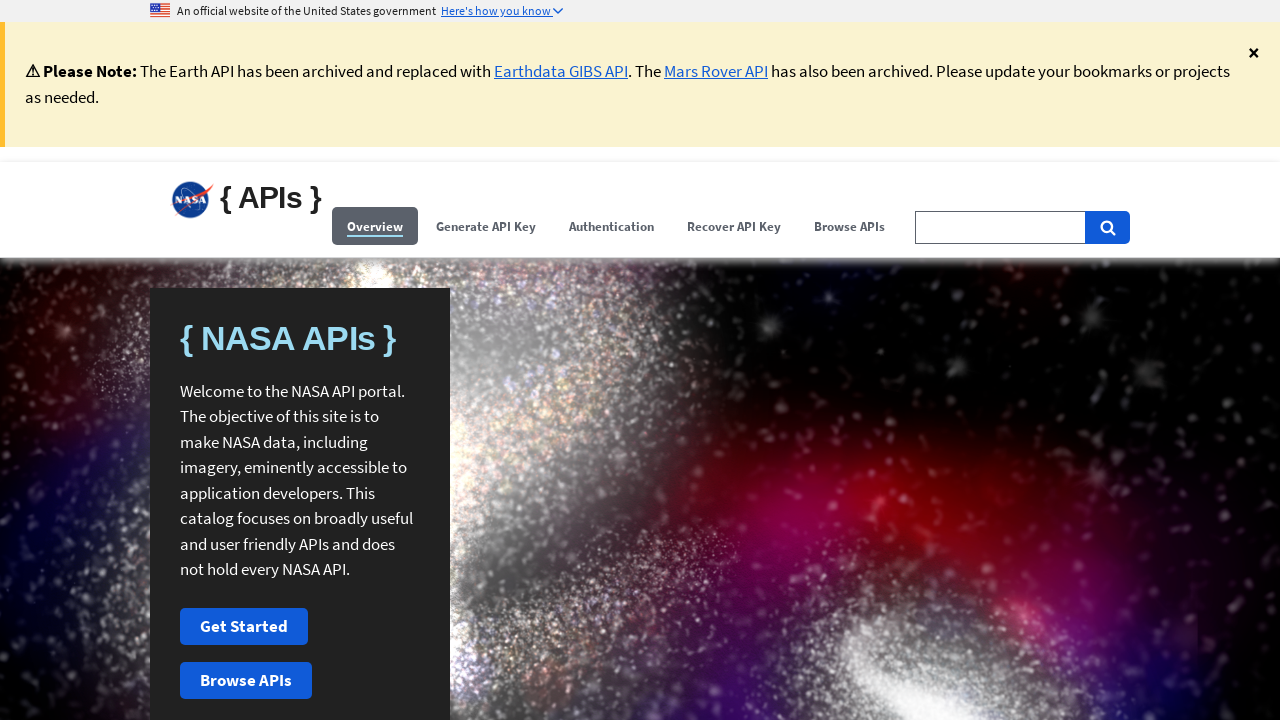

Filled First Name field with 'Jennifer' in shadow DOM
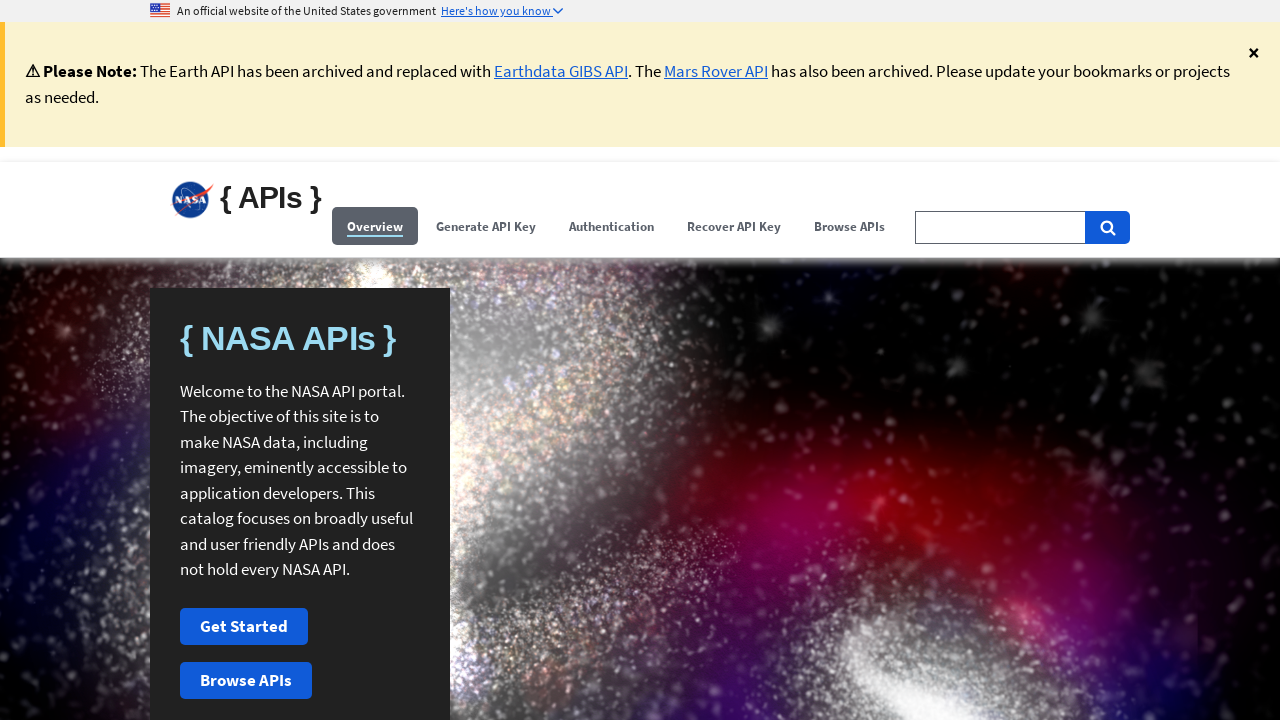

Filled Email field with 'jennifer.test847@example.com' in shadow DOM
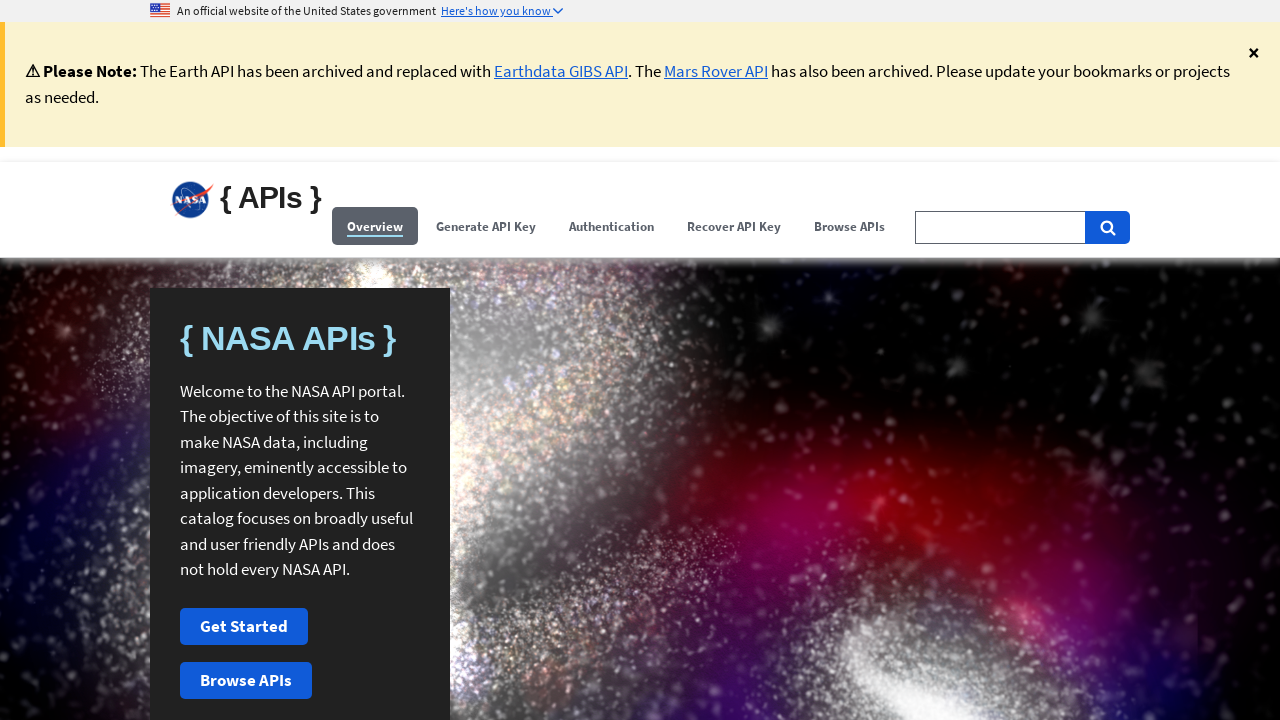

Clicked Signup button in shadow DOM
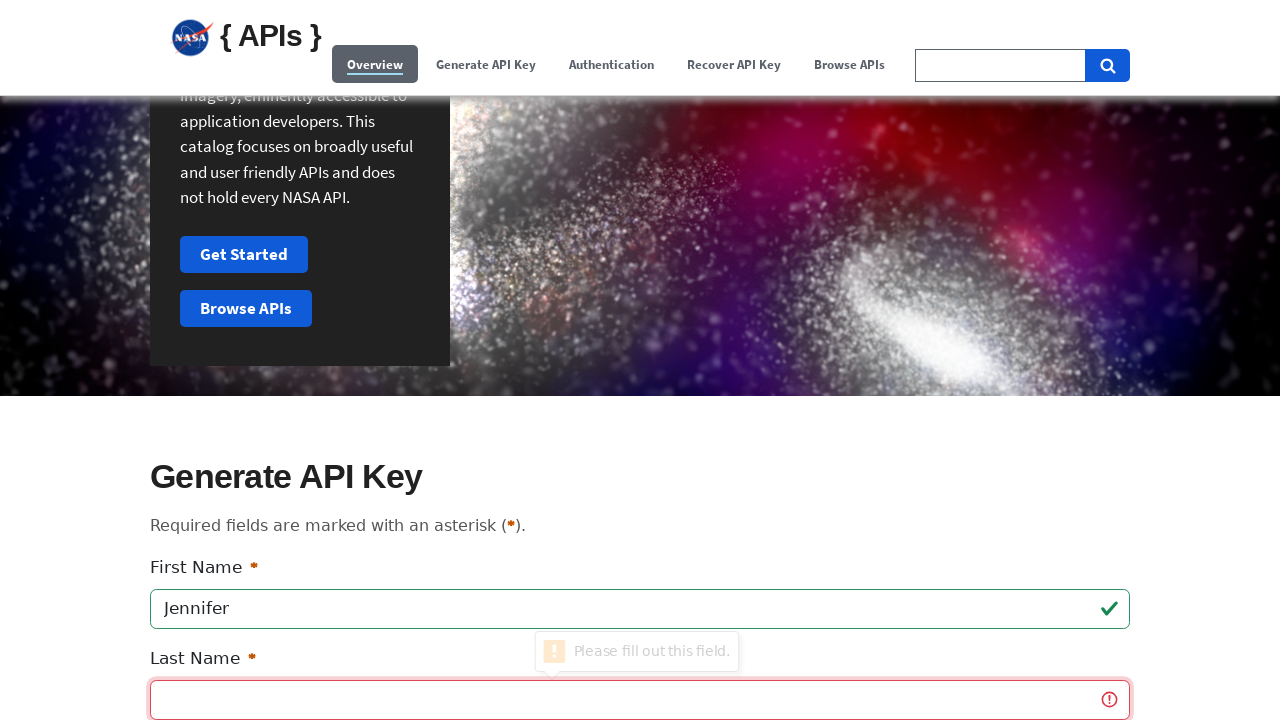

Waited 1000ms for validation to occur
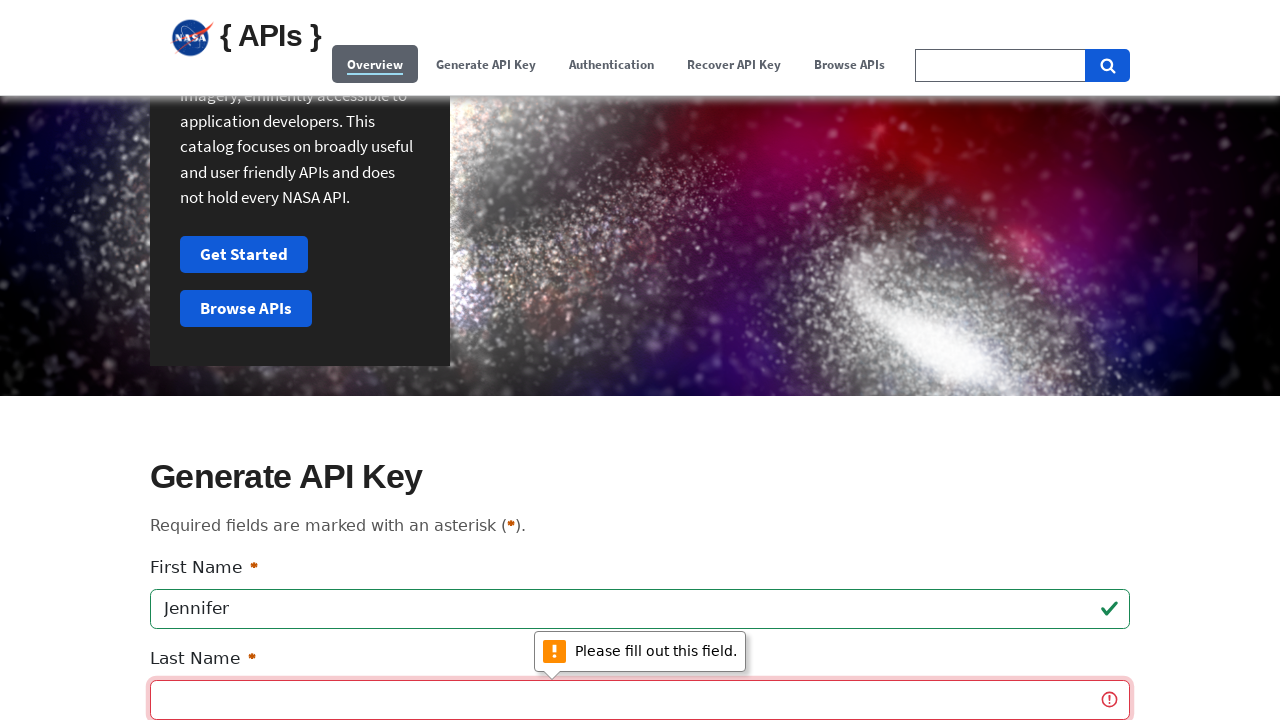

Retrieved Last Name validation error message: Fill out this field.
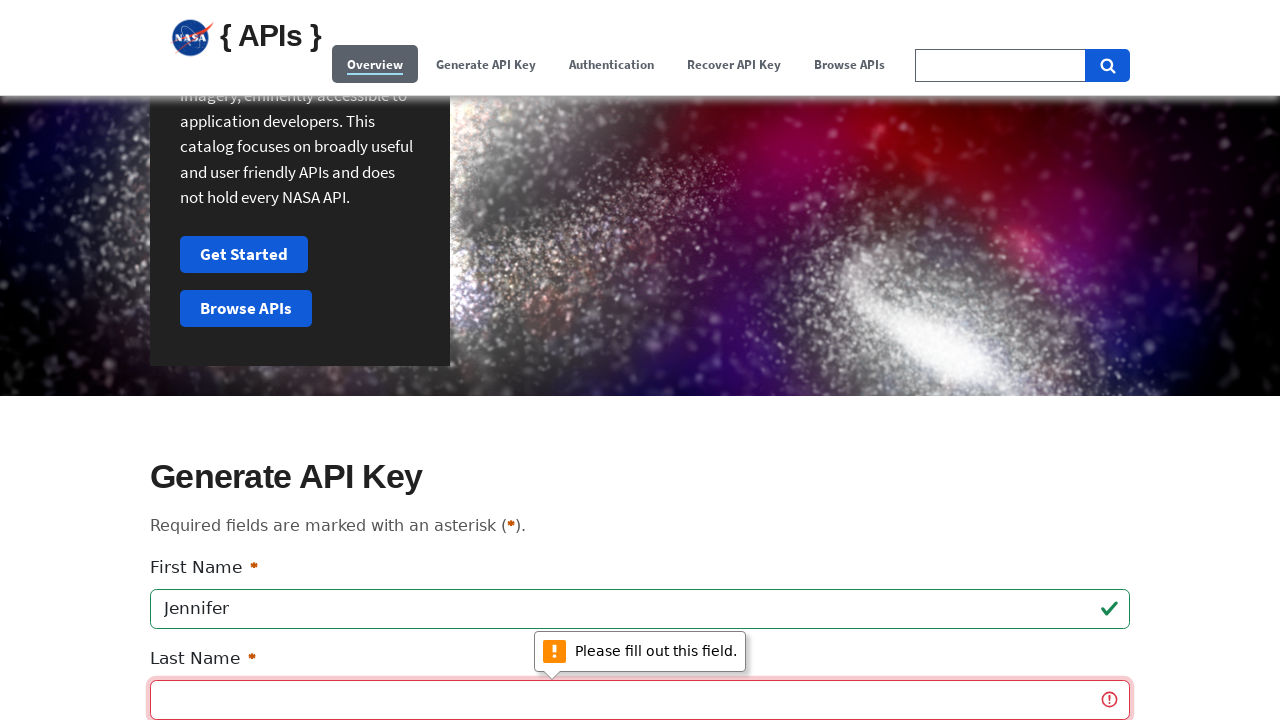

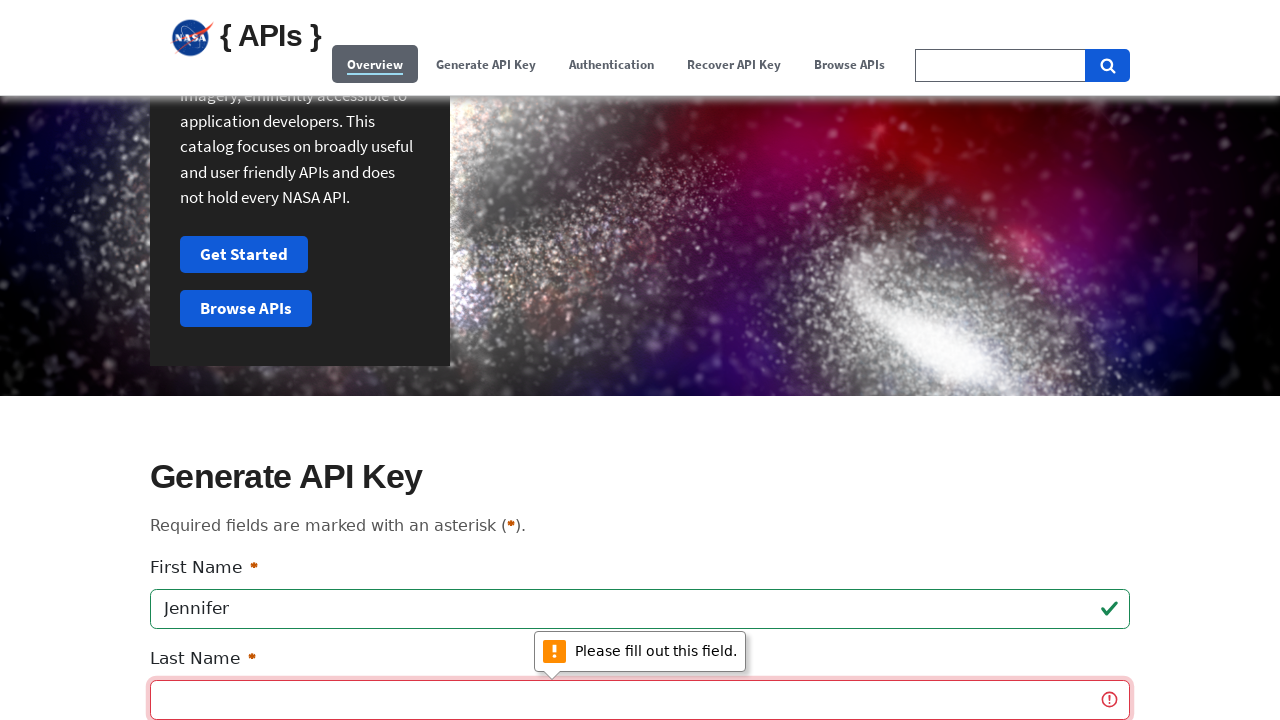